Tests password validation rules on MailChimp signup form by entering different password patterns

Starting URL: http://login.mailchimp.com/signup/

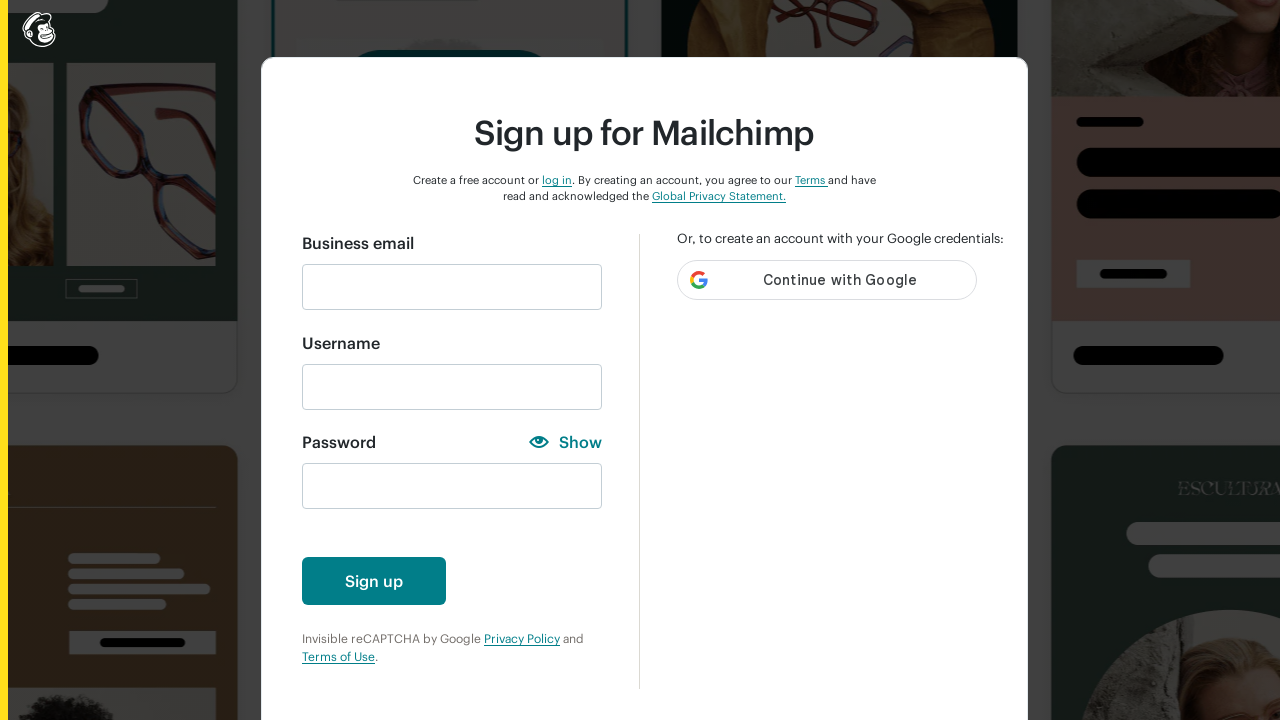

Cleared email input field on input#email
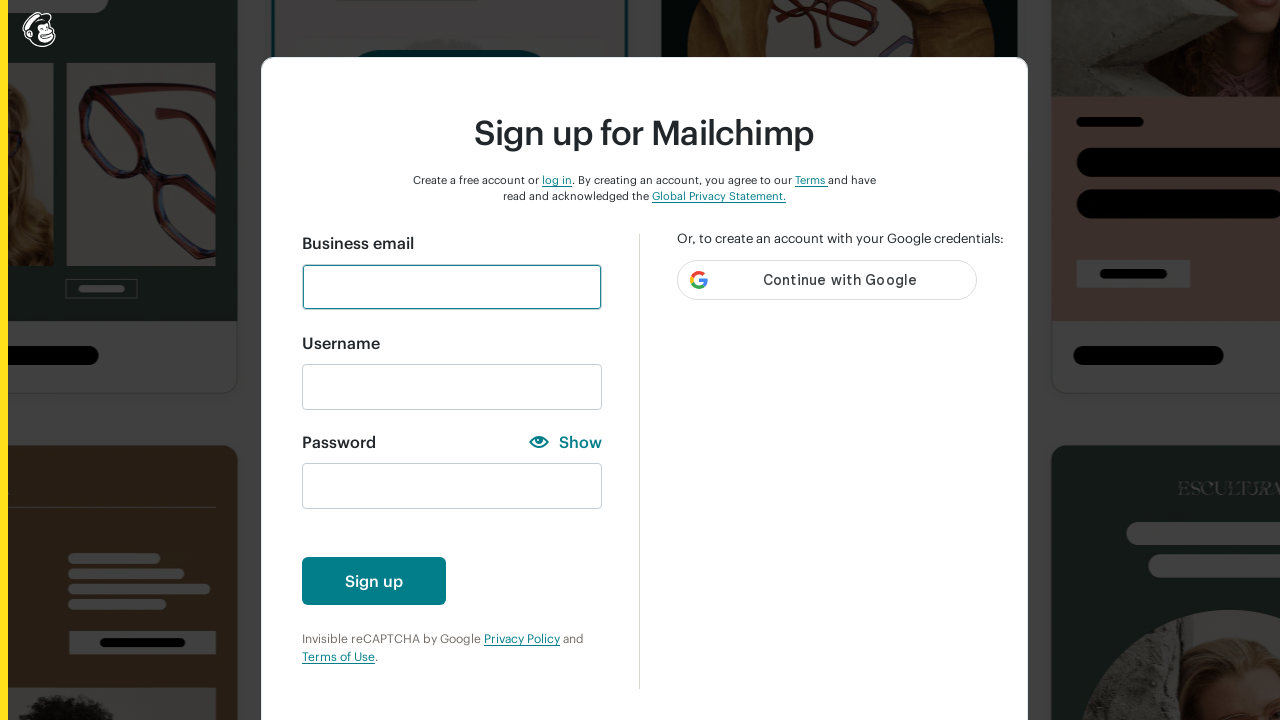

Filled email field with 'dat@gmail.com' on input#email
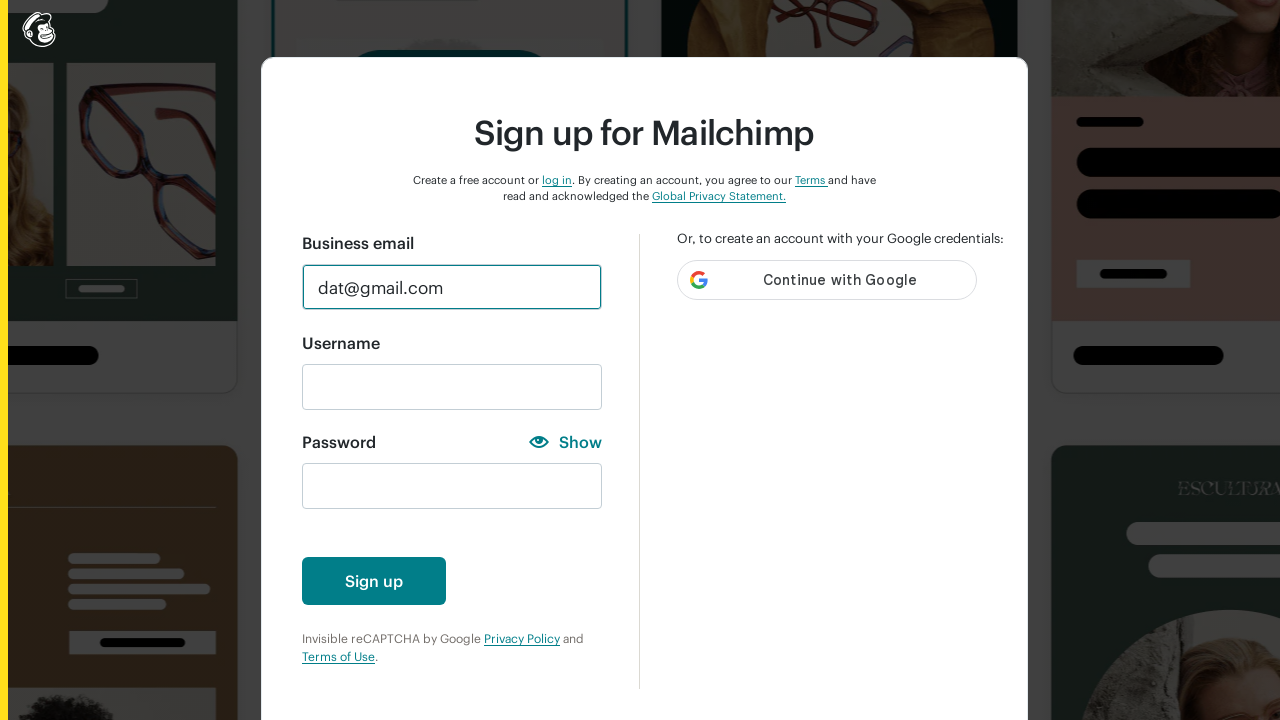

Cleared password input field on input#new_password
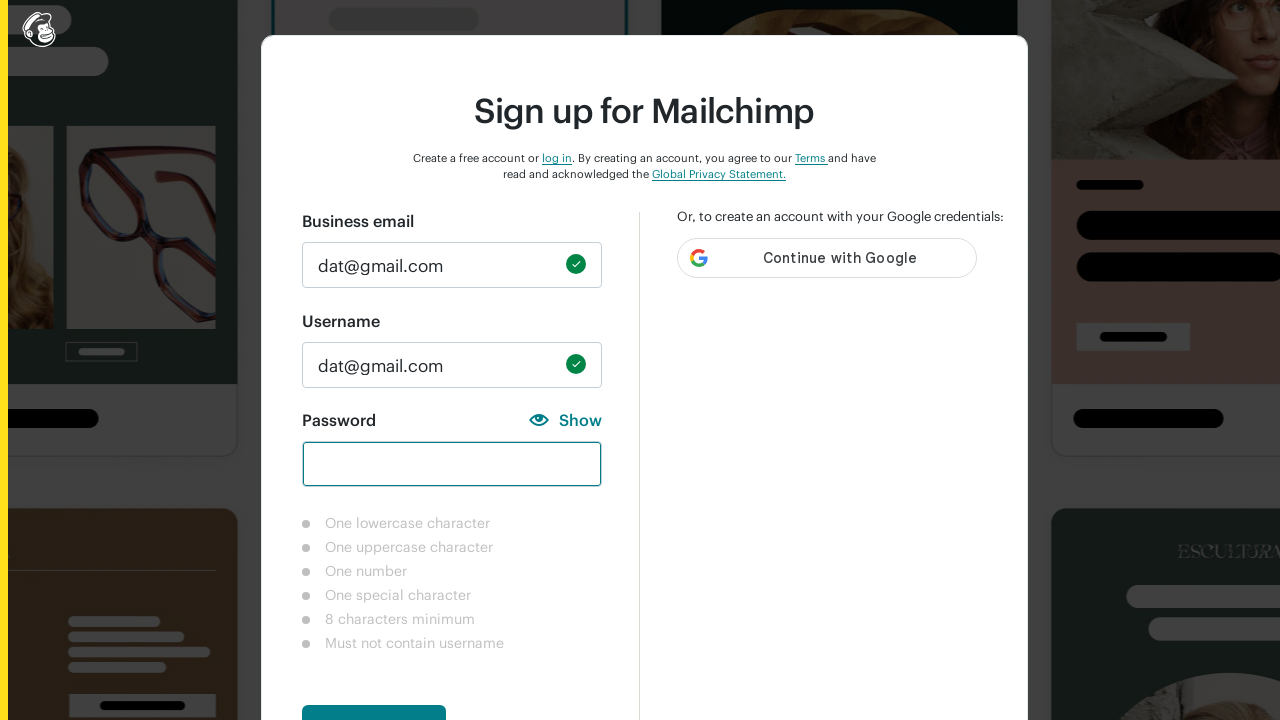

Entered numeric-only password '123' to test validation on input#new_password
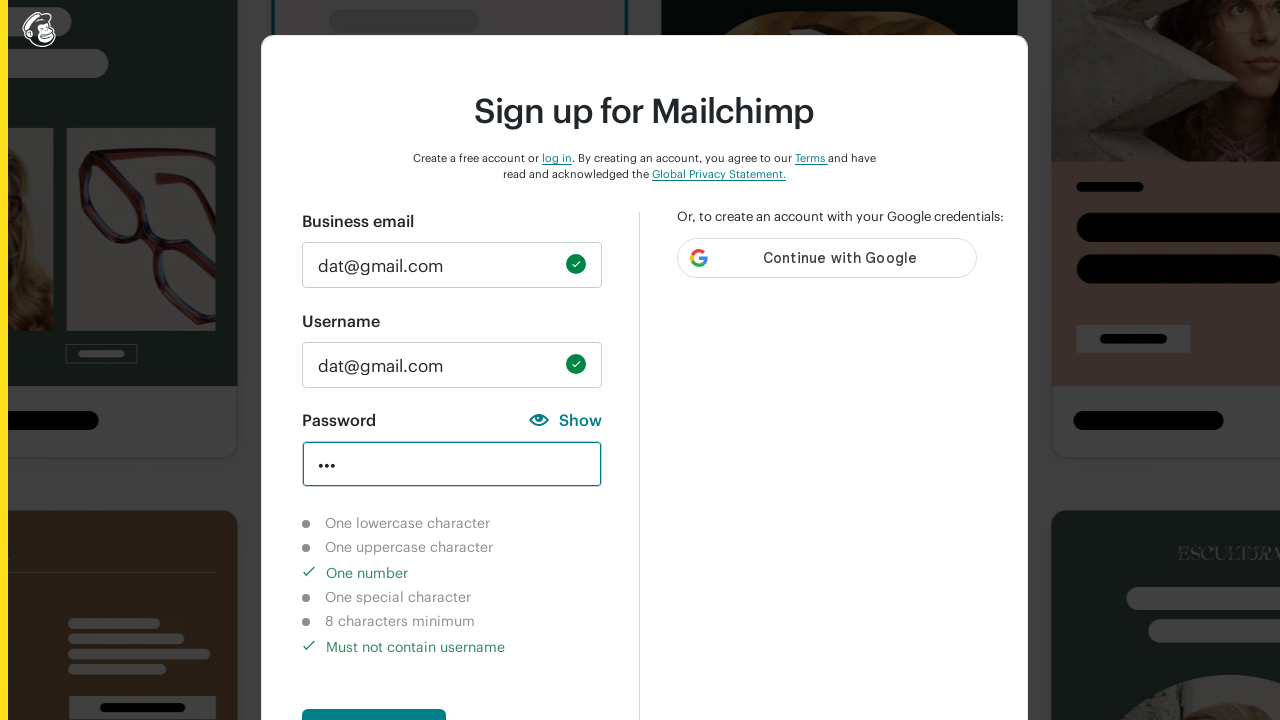

Cleared password input field on input#new_password
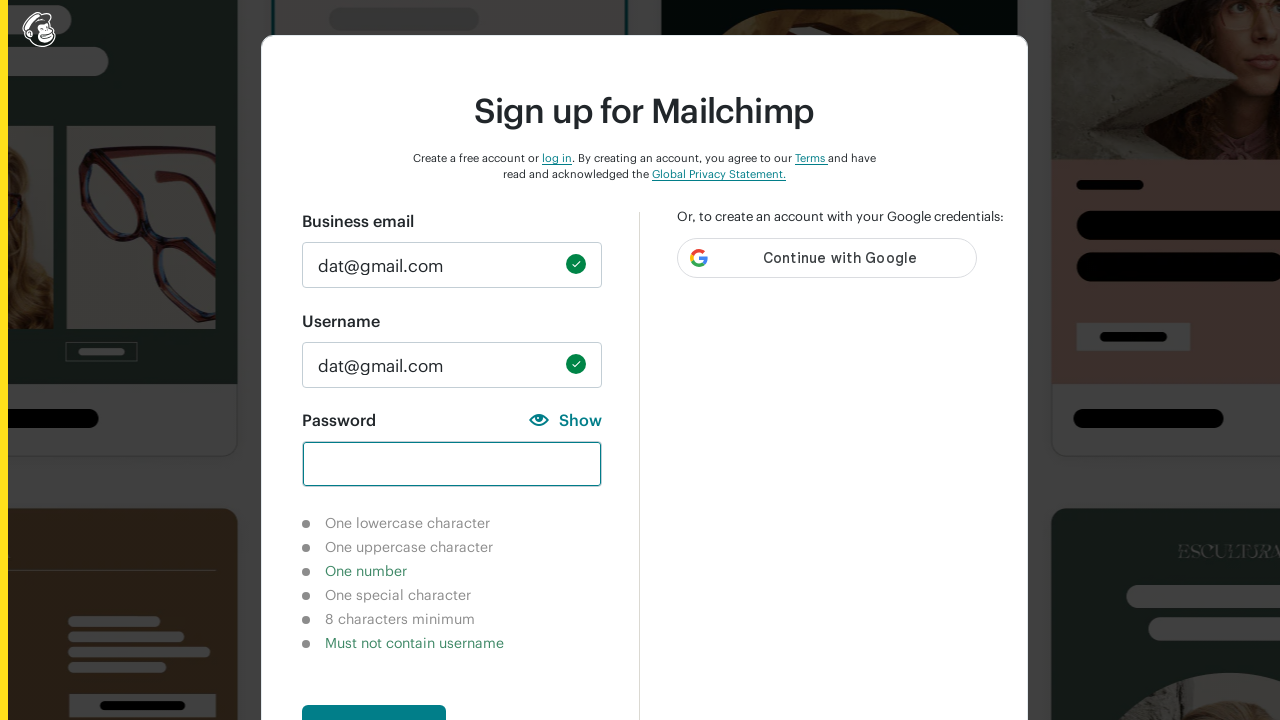

Entered lowercase-only password 'dat' to test validation on input#new_password
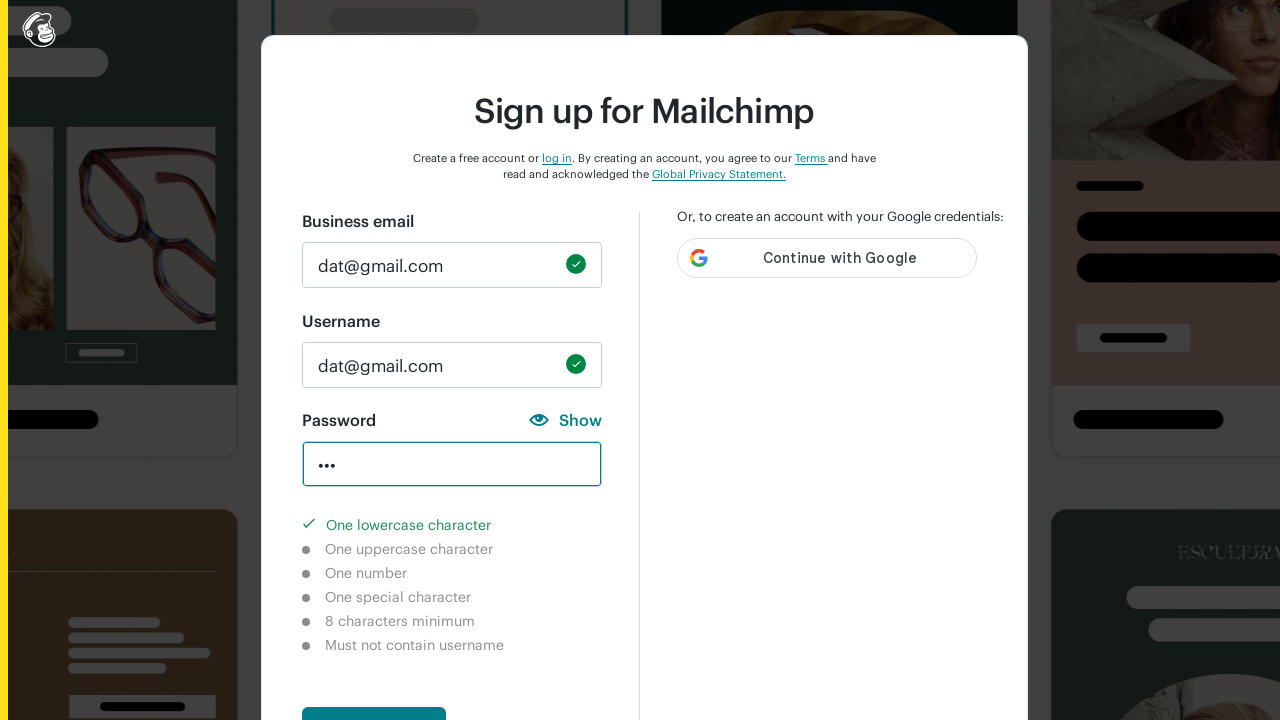

Cleared password input field on input#new_password
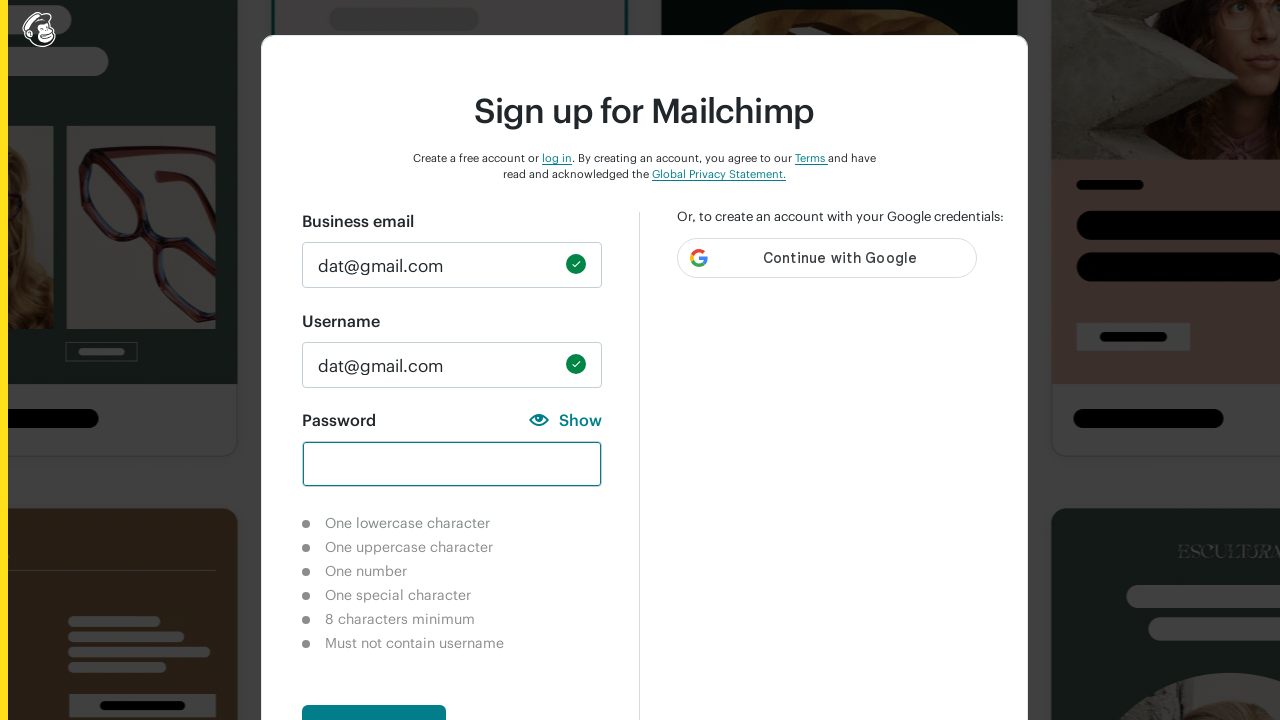

Entered uppercase-only password 'DAT' to test validation on input#new_password
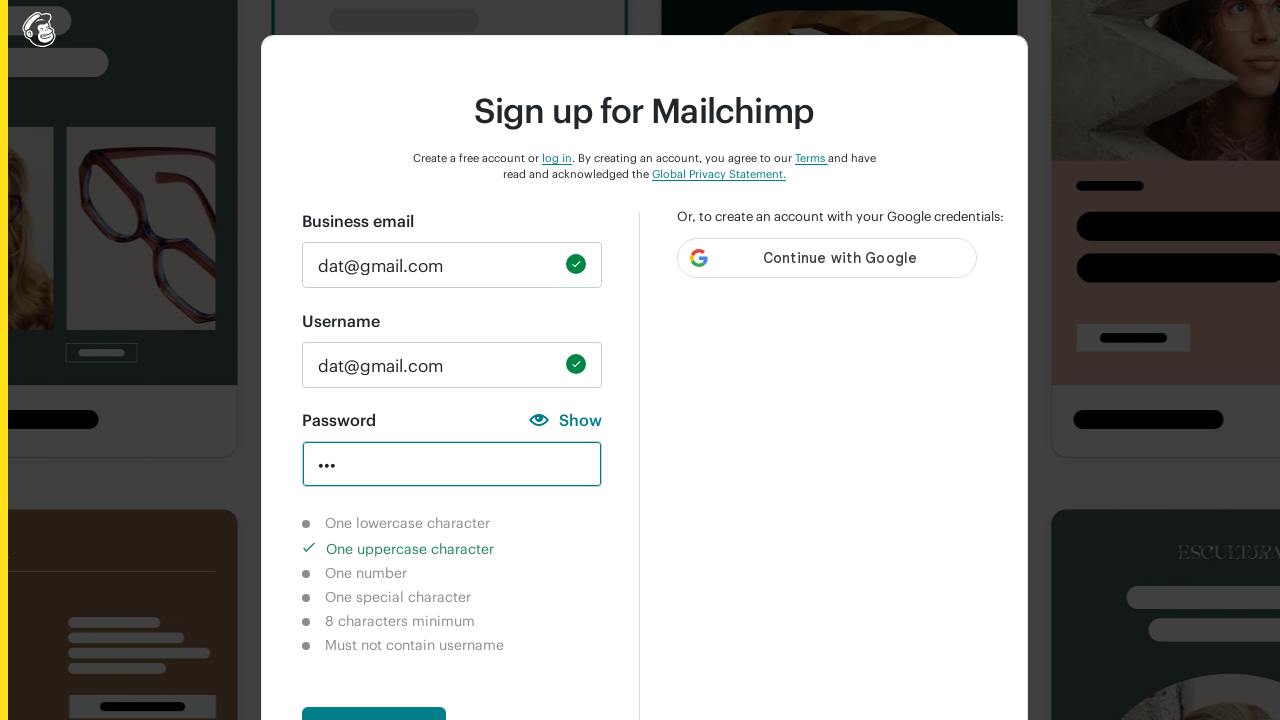

Cleared password input field on input#new_password
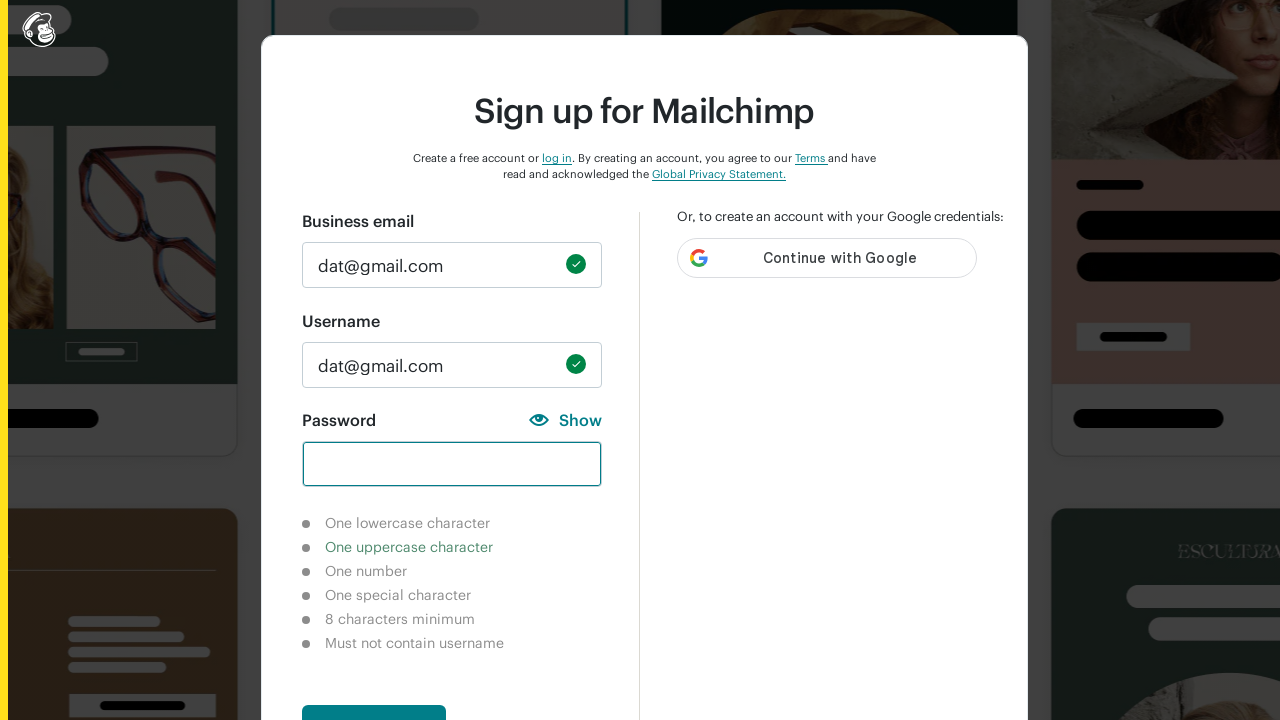

Entered special-characters-only password '@#$' to test validation on input#new_password
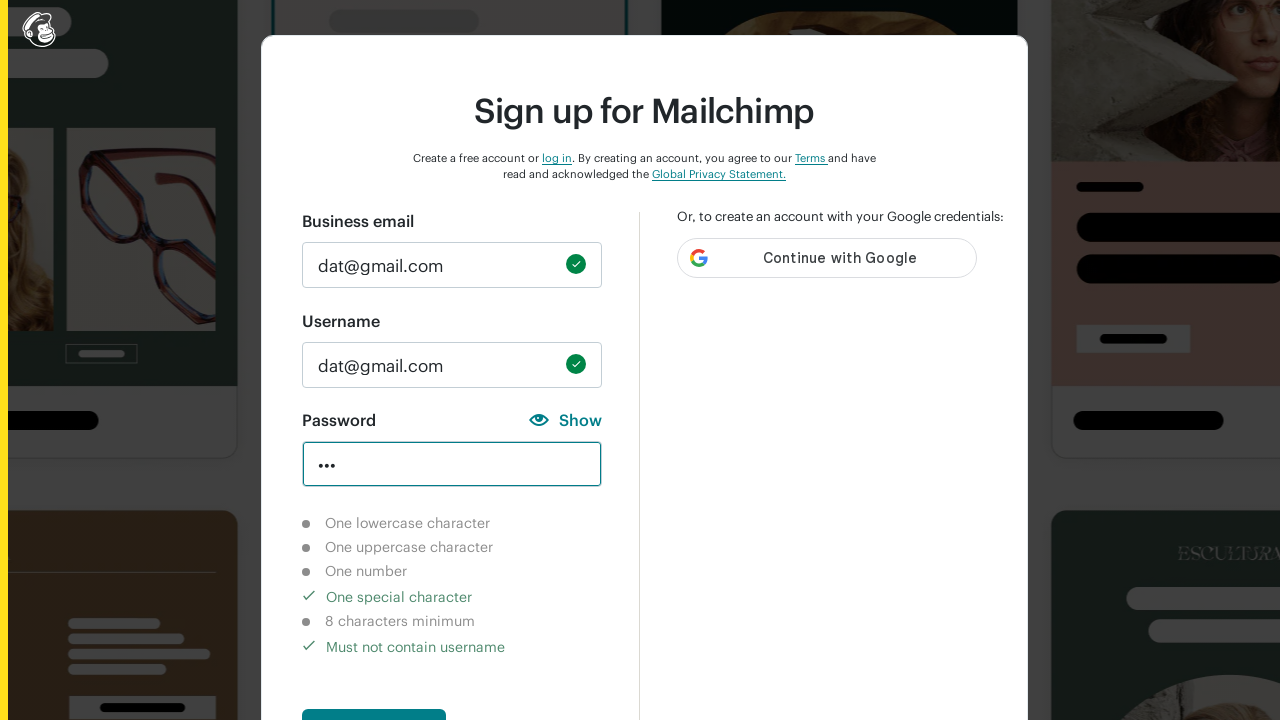

Cleared password input field on input#new_password
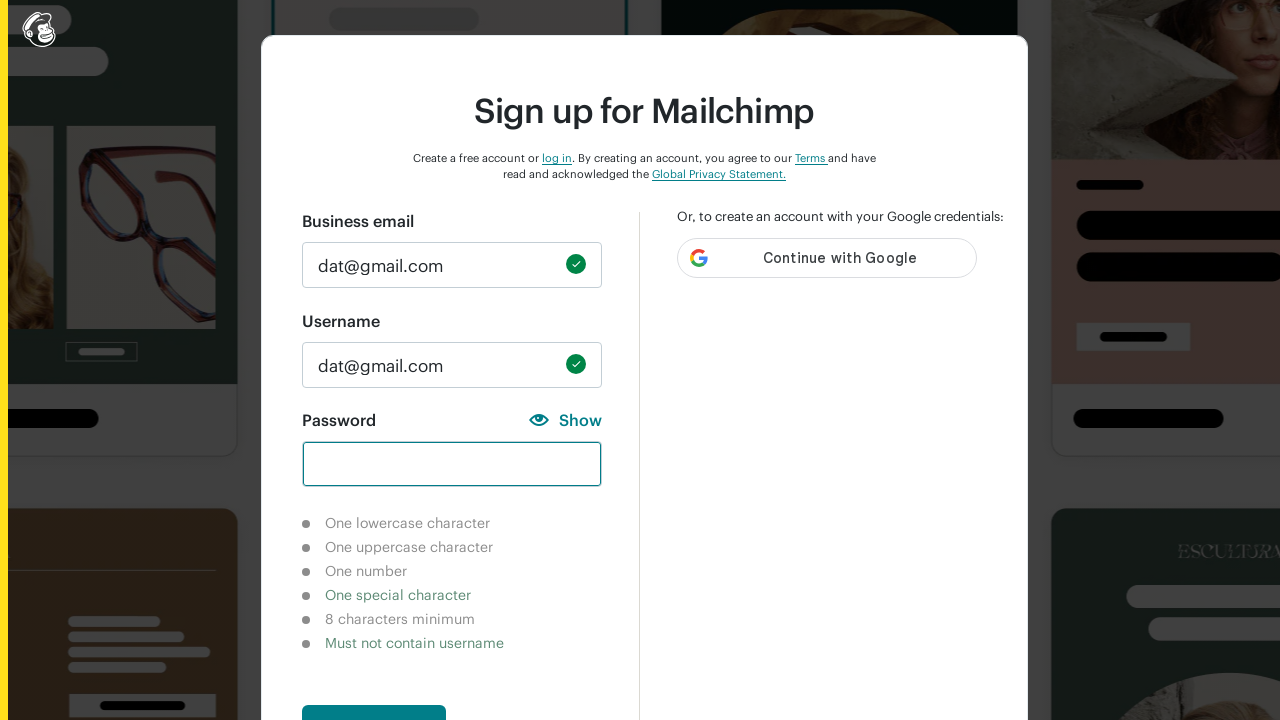

Entered 9-character password '1234567Ld' with mixed case and numbers to test validation on input#new_password
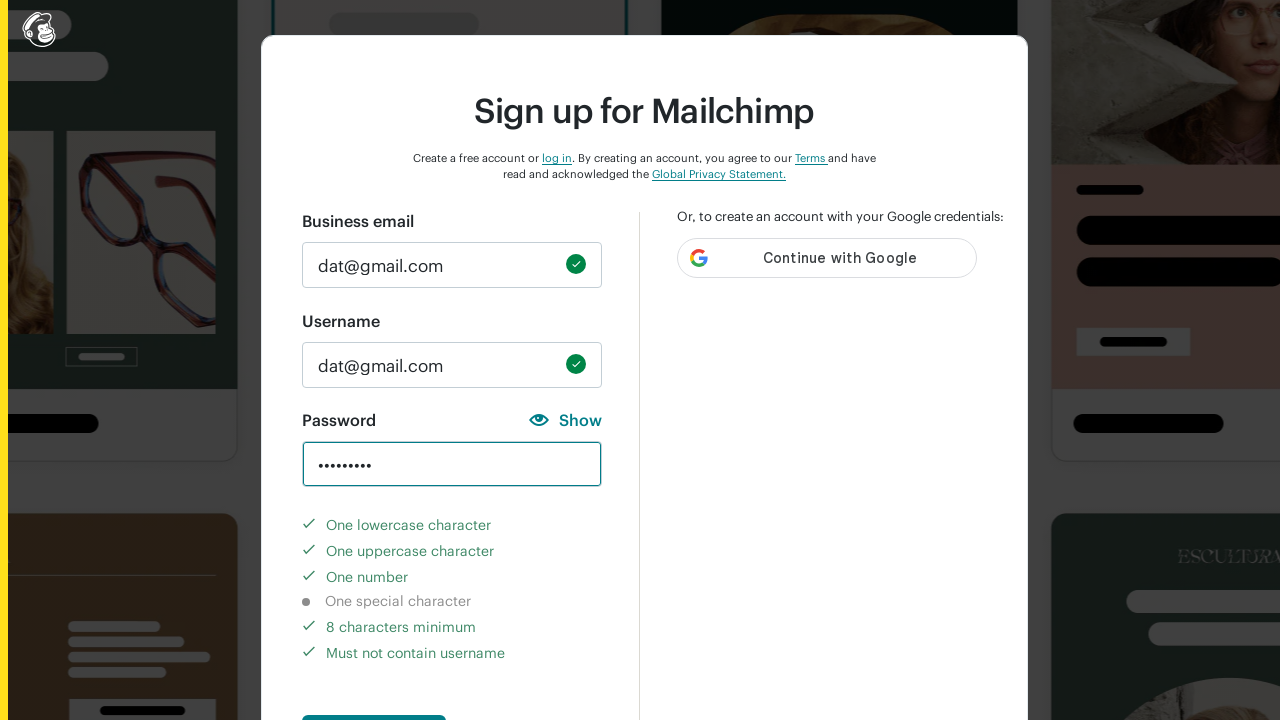

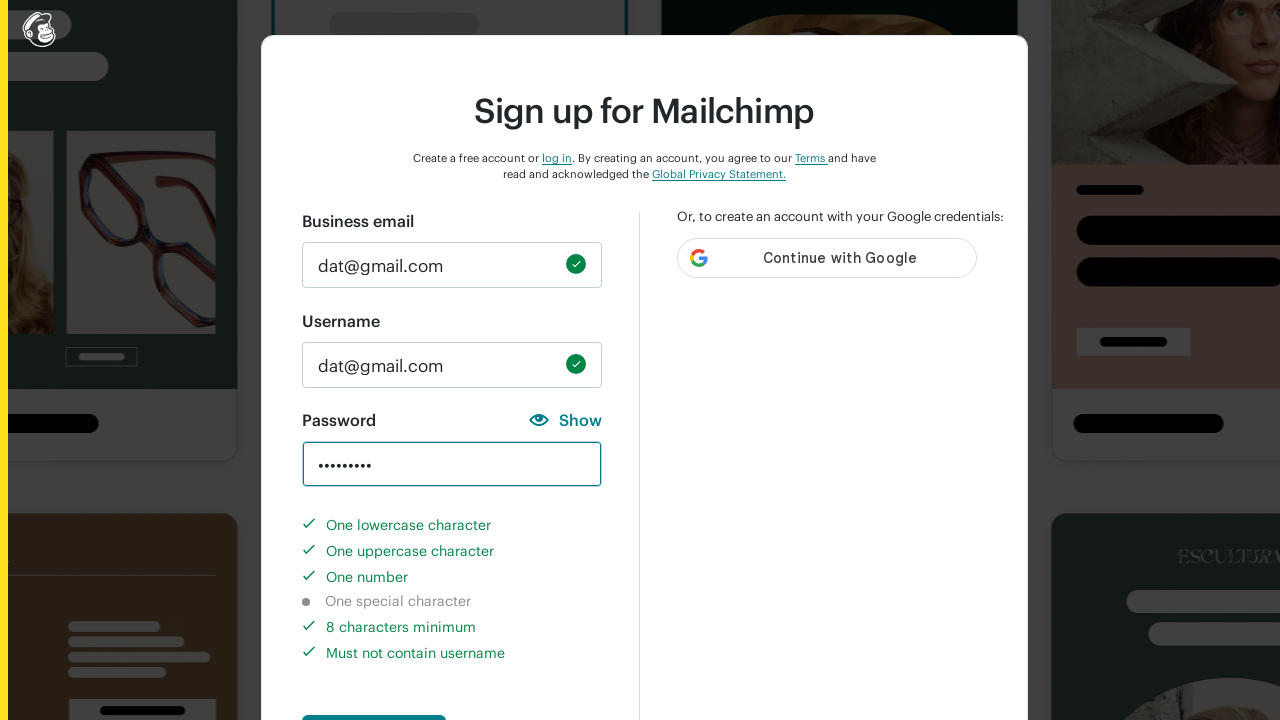